Tests JavaScript alert handling by clicking a button that triggers an alert, then accepting the alert dialog

Starting URL: http://the-internet.herokuapp.com/javascript_alerts

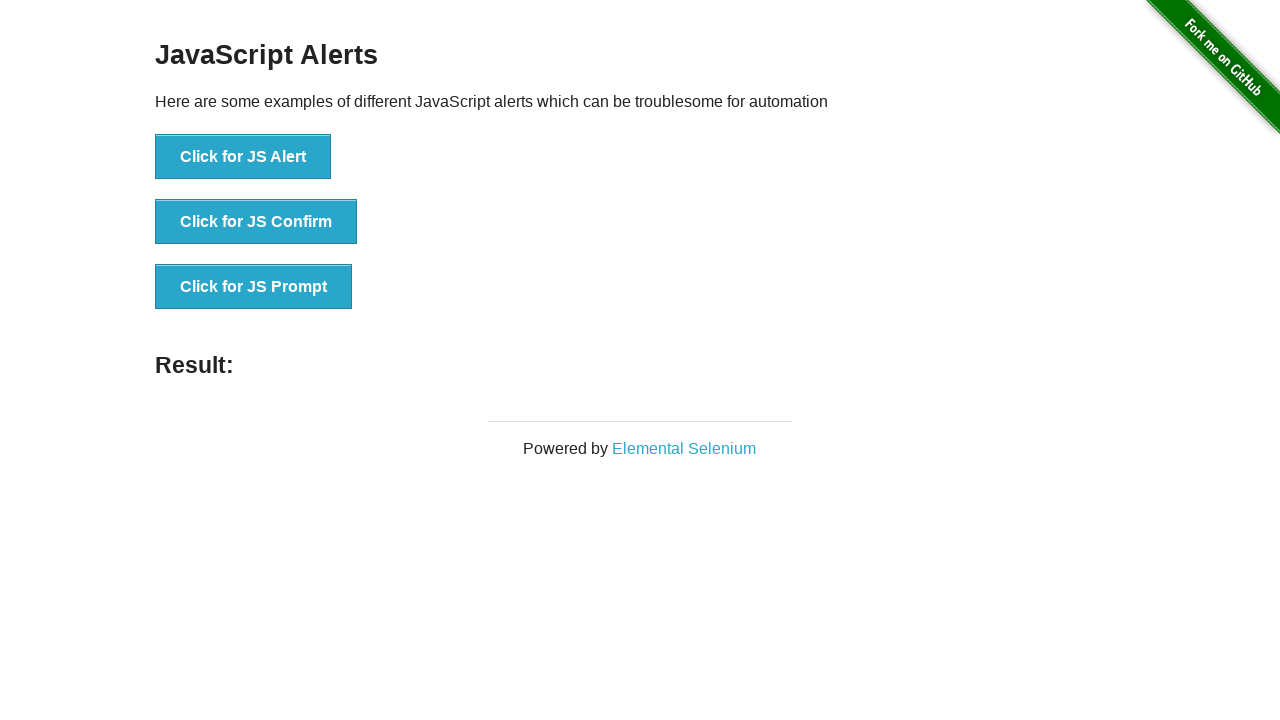

Set up dialog handler to accept alerts
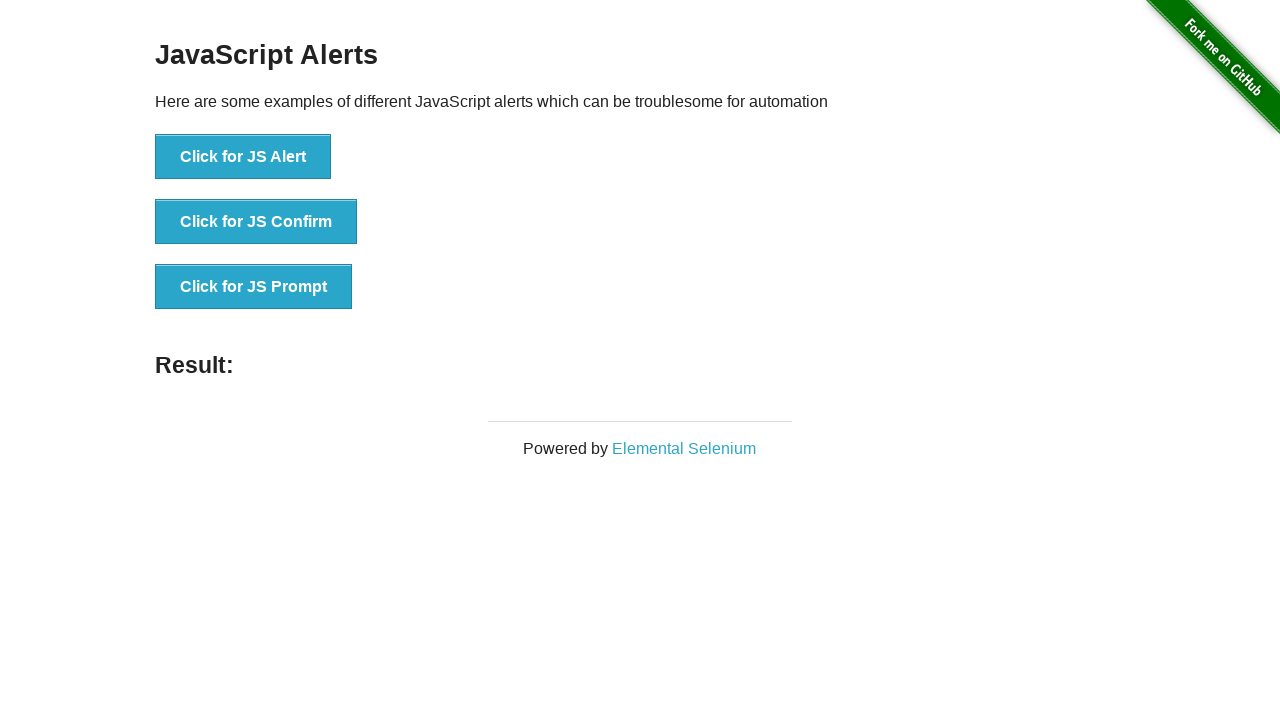

Clicked button to trigger JavaScript alert at (243, 157) on button:has-text('Click for JS Alert')
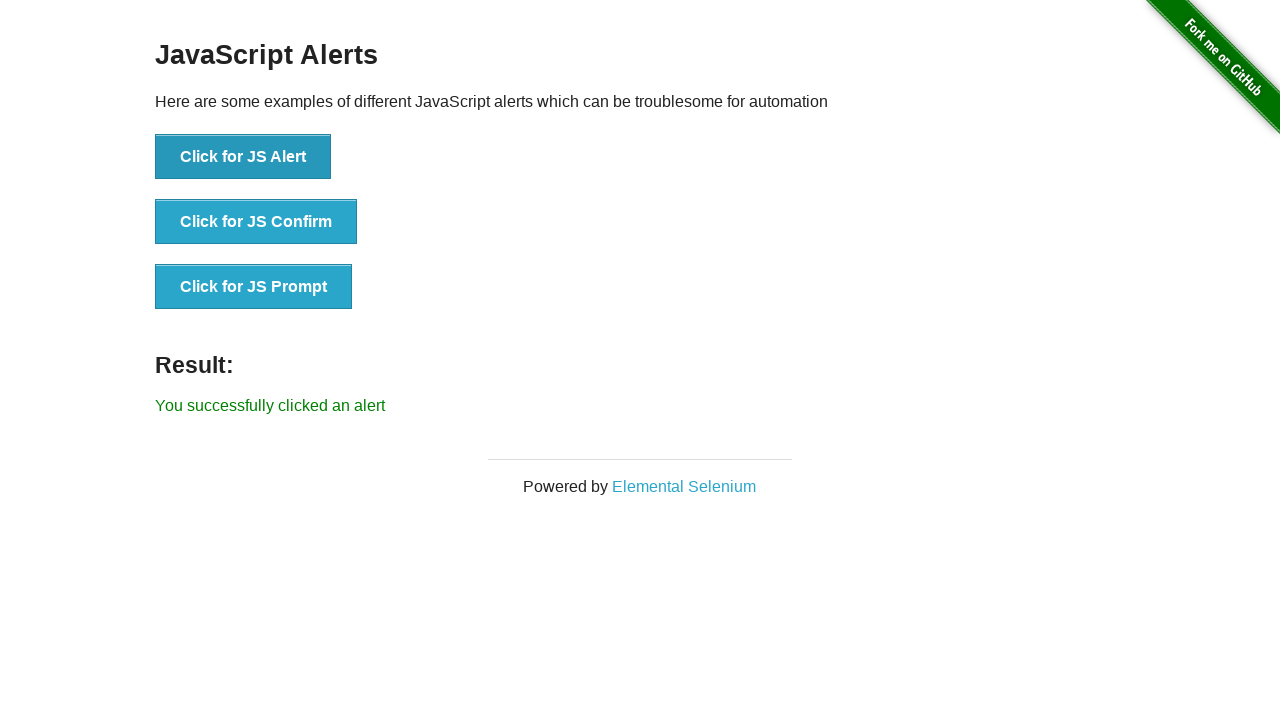

Alert was accepted and result confirmation appeared
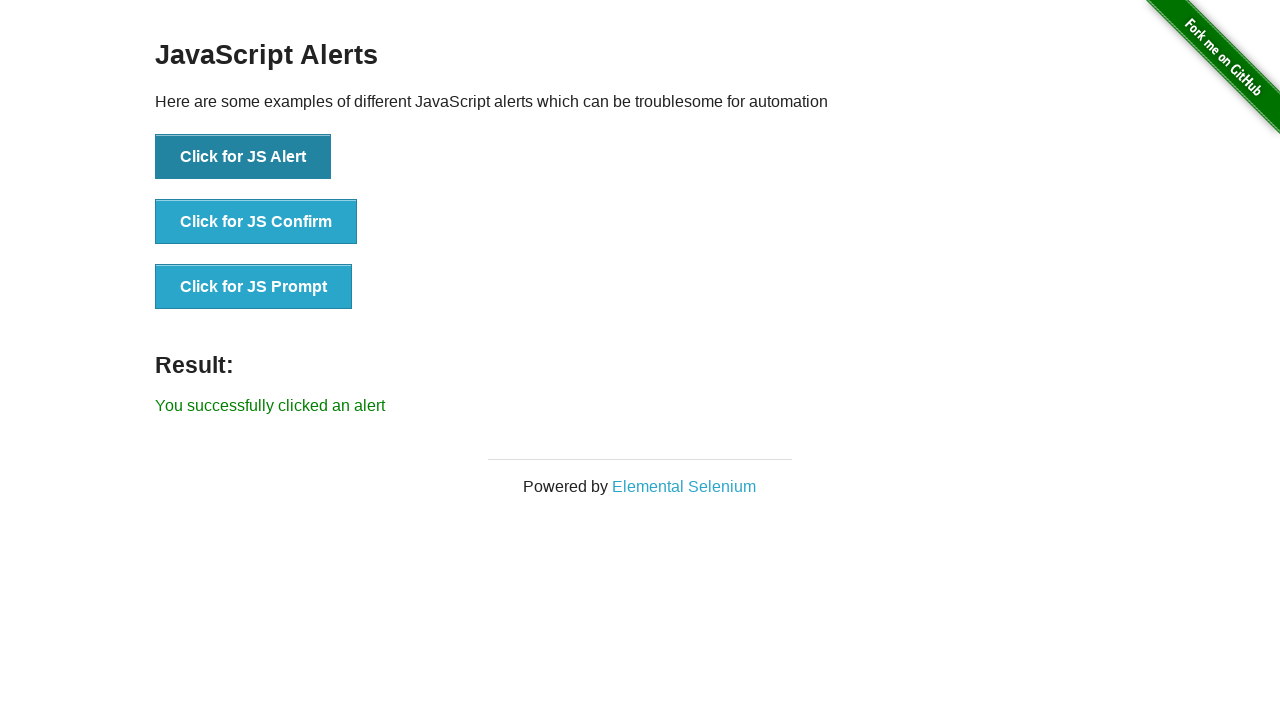

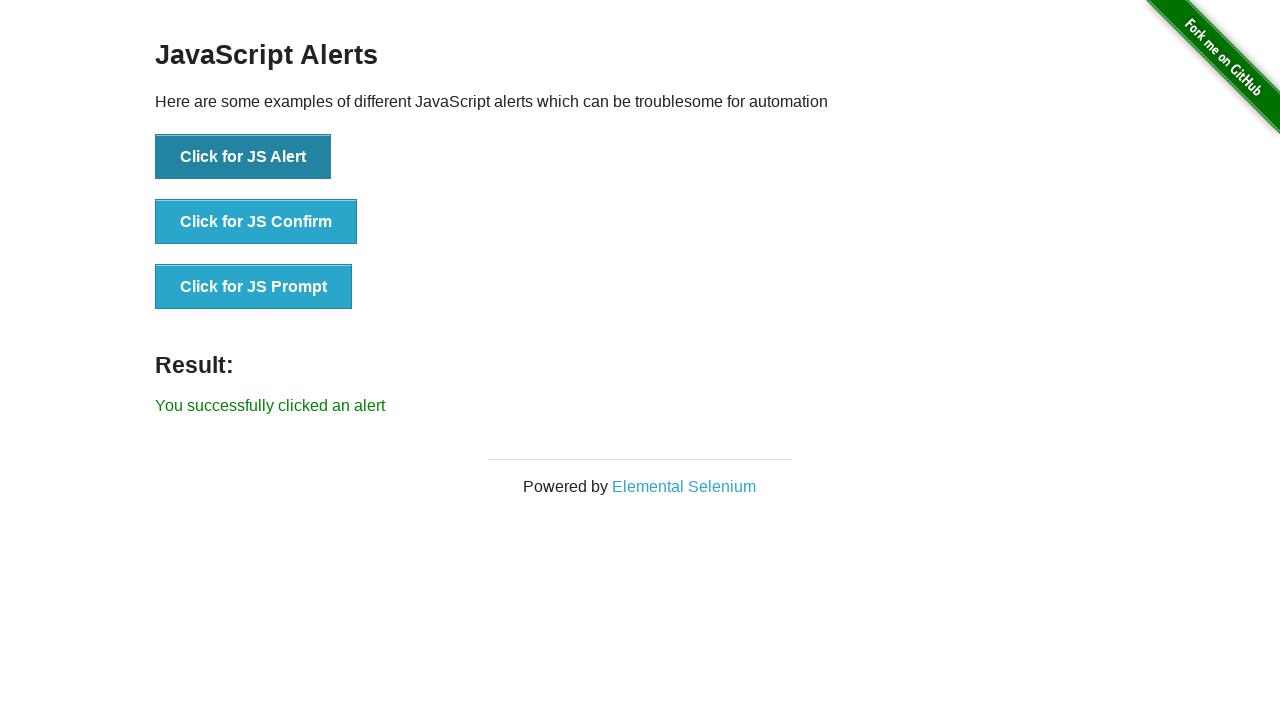